Tests drag and drop functionality by dragging element A and dropping it onto element B, then verifying the page title

Starting URL: https://the-internet.herokuapp.com/drag_and_drop

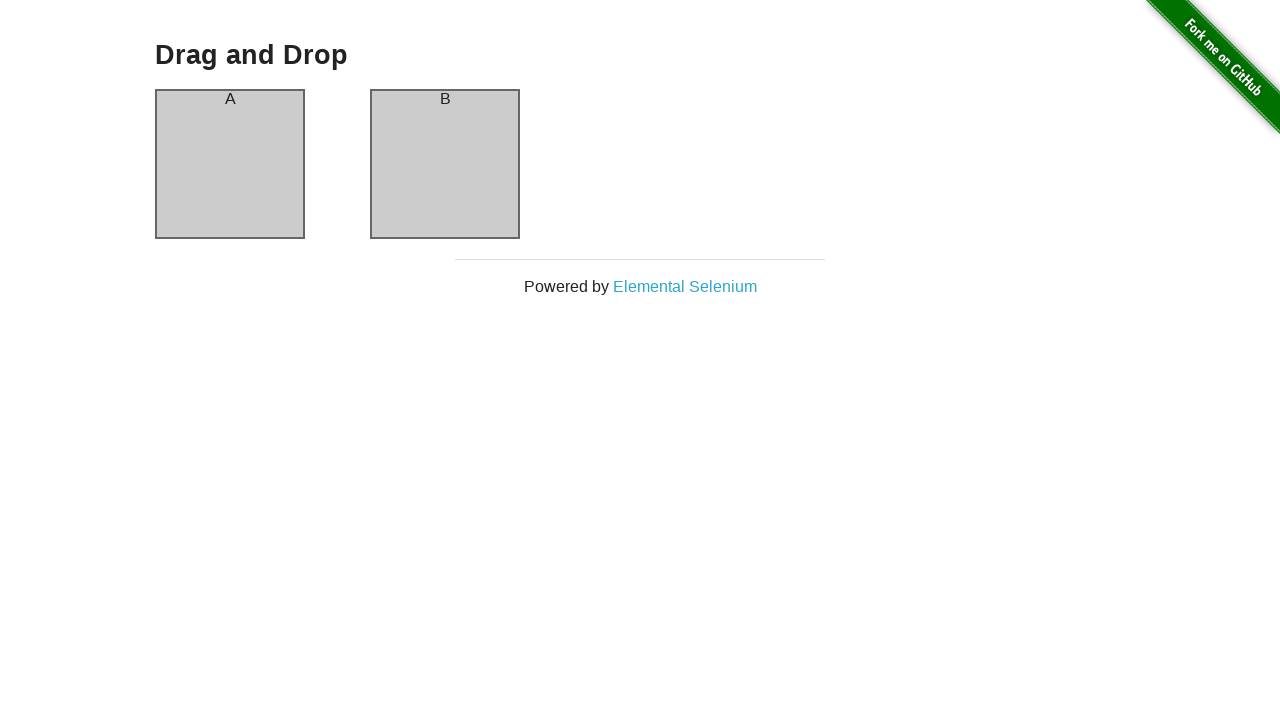

Waited for 'Drag and Drop' title to load
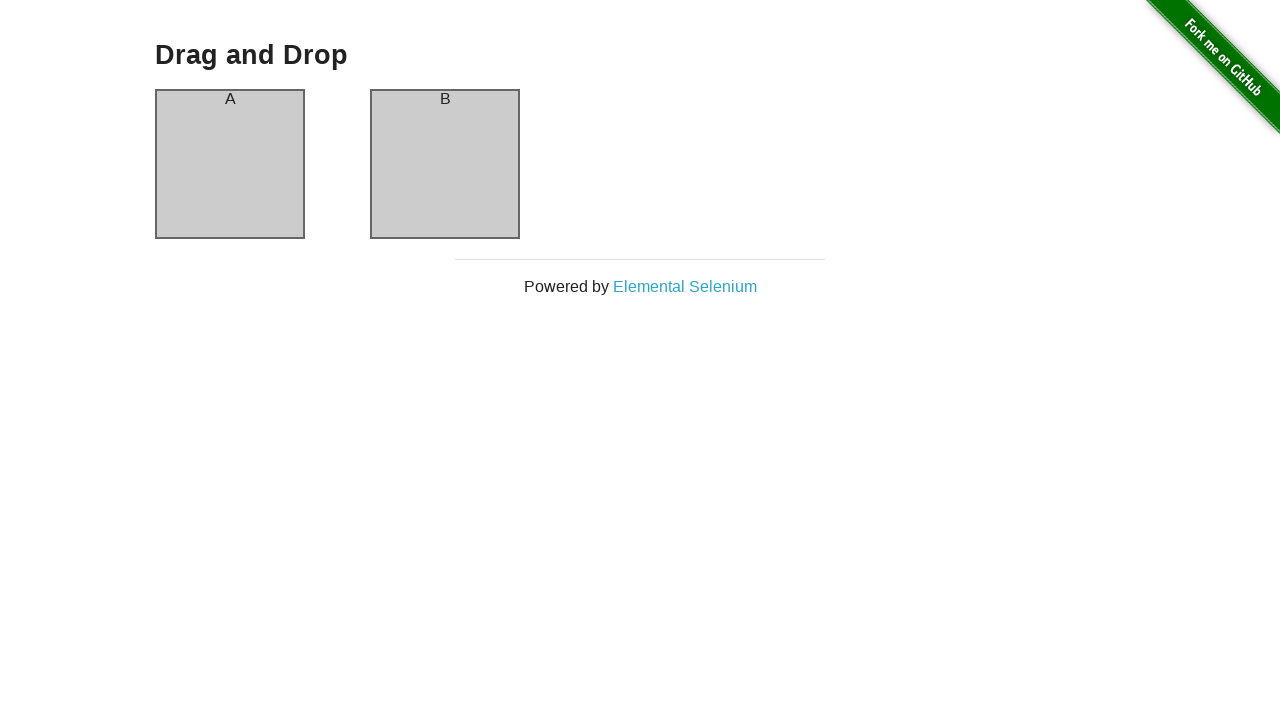

Located source element (column-a)
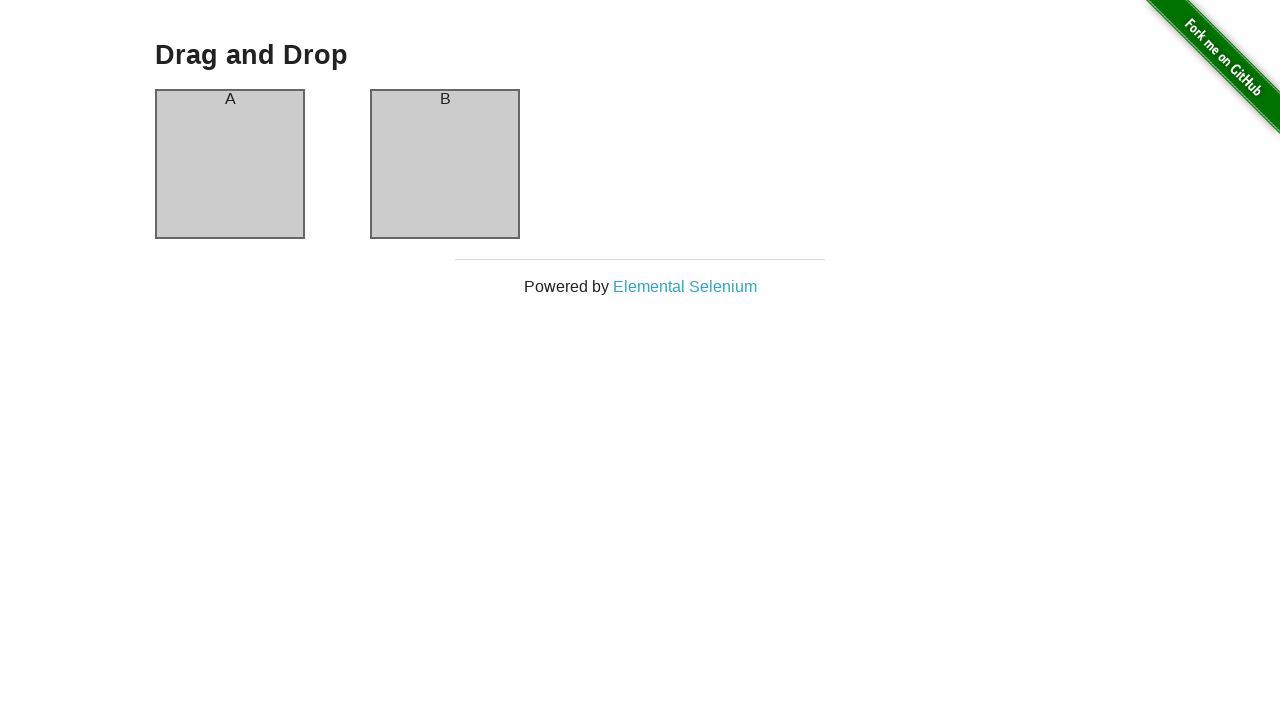

Located target element (column-b)
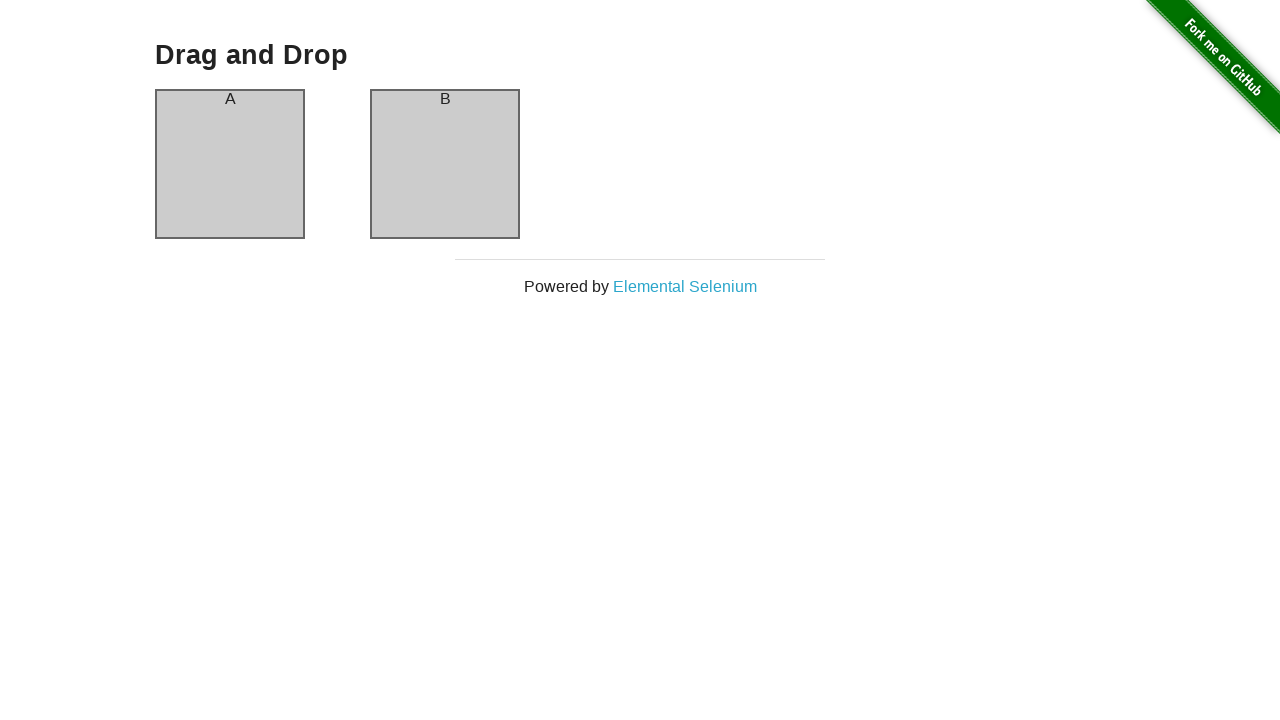

Dragged element A onto element B at (445, 164)
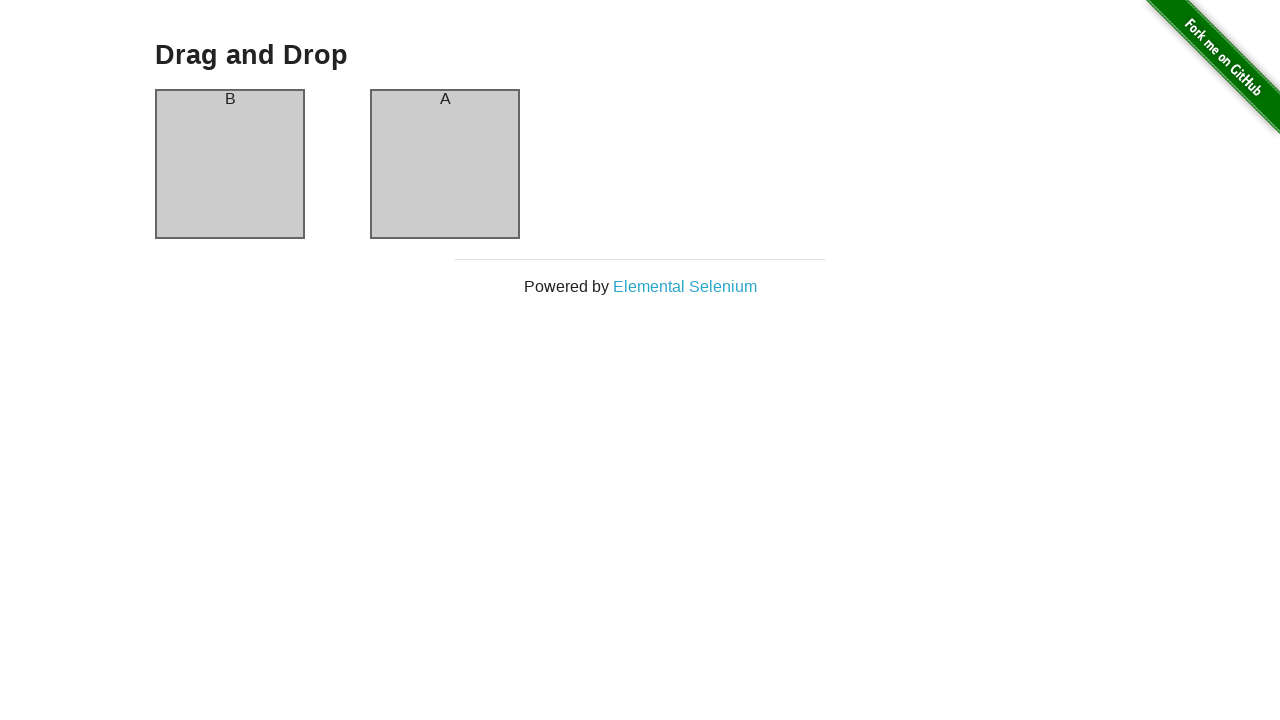

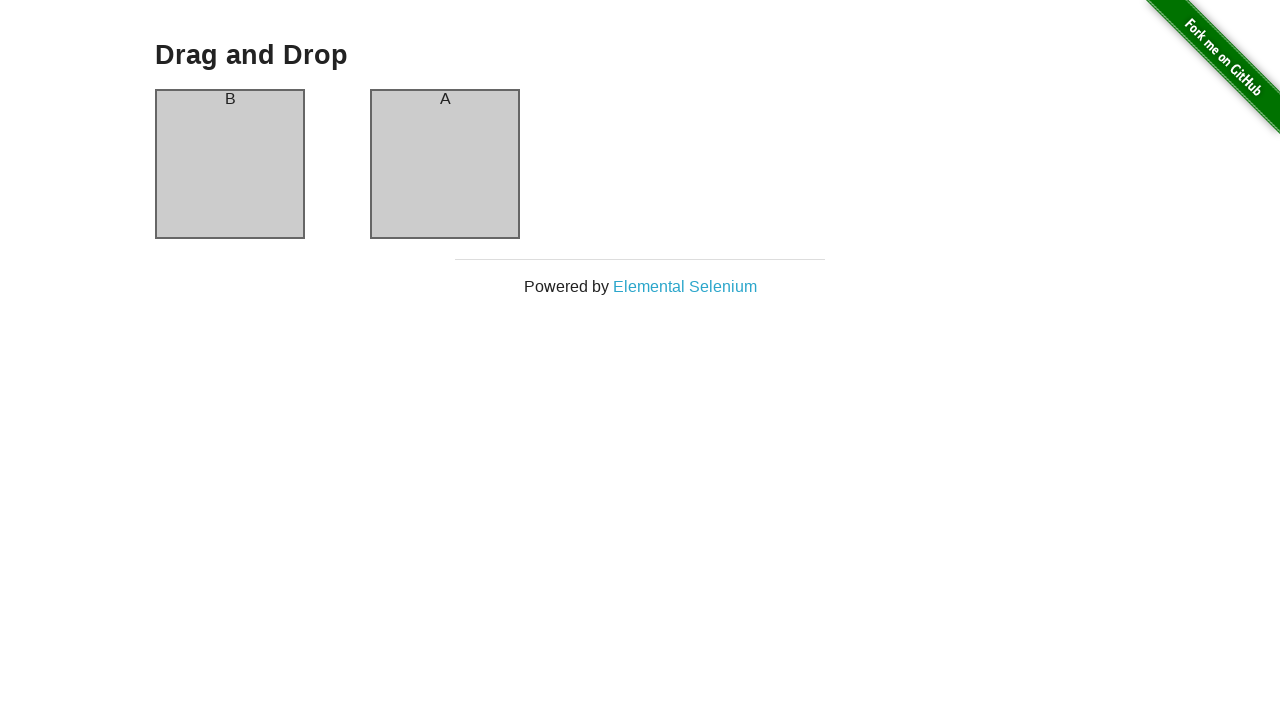